Tests date picker by opening the calendar and directly clicking on a specific date number in the current month

Starting URL: https://testautomationpractice.blogspot.com/

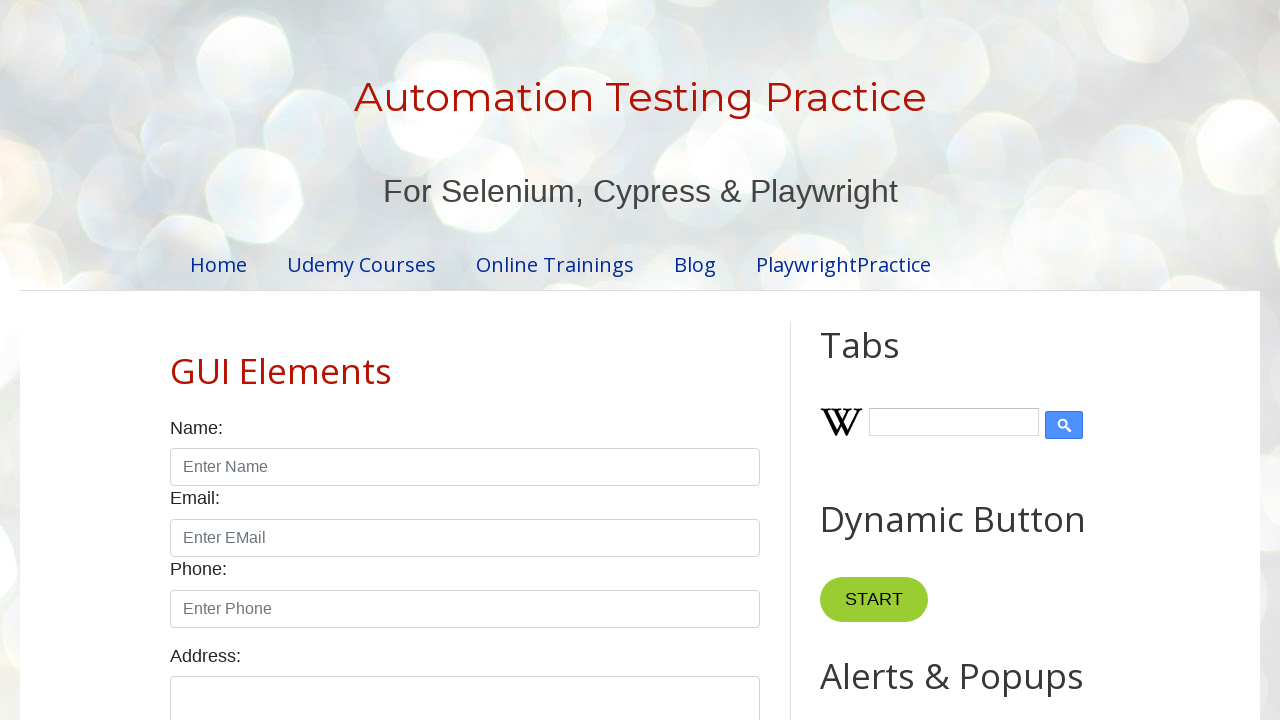

Clicked on date picker to open calendar at (515, 360) on #datepicker
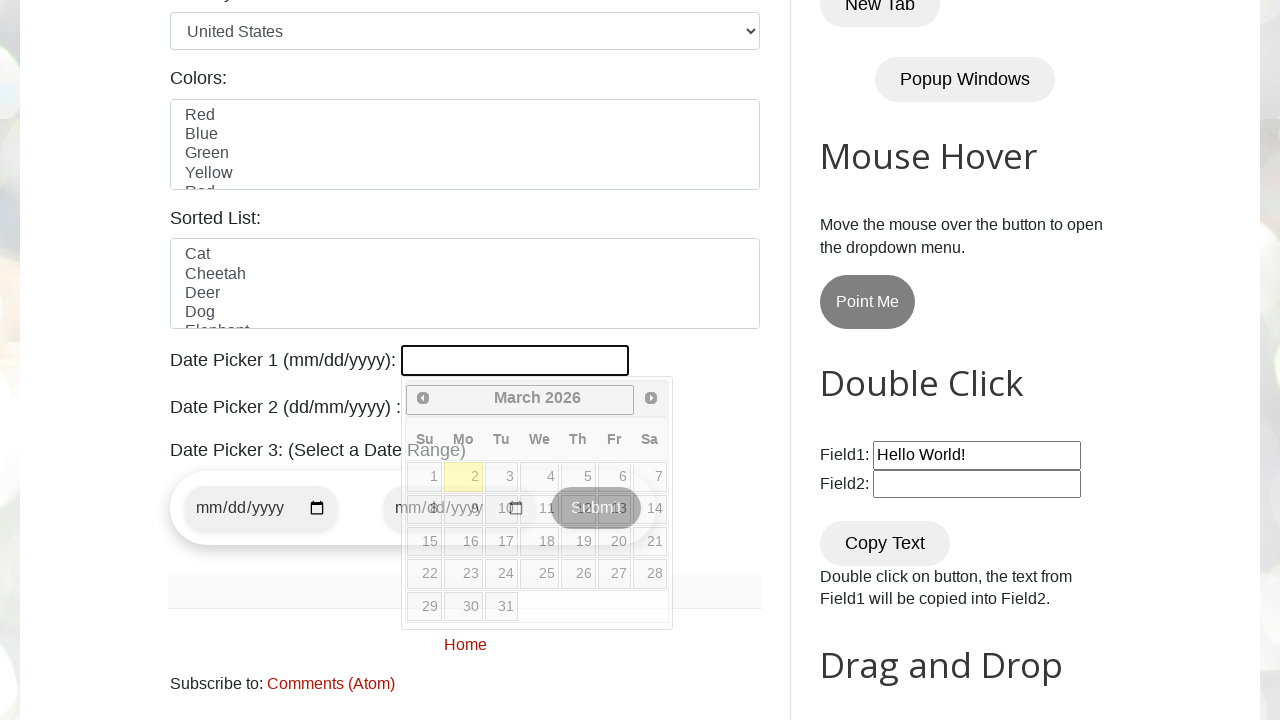

Selected date 24 from the calendar at (502, 574) on //a[@class='ui-state-default'][text()='24']
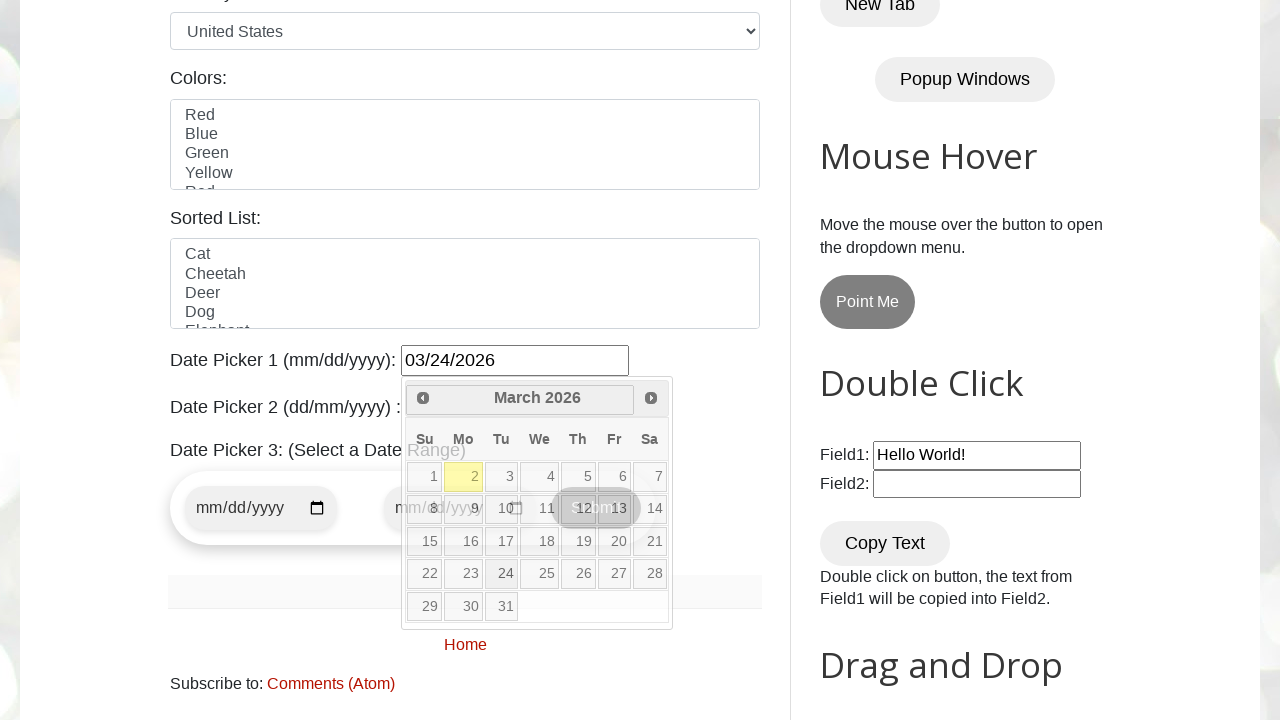

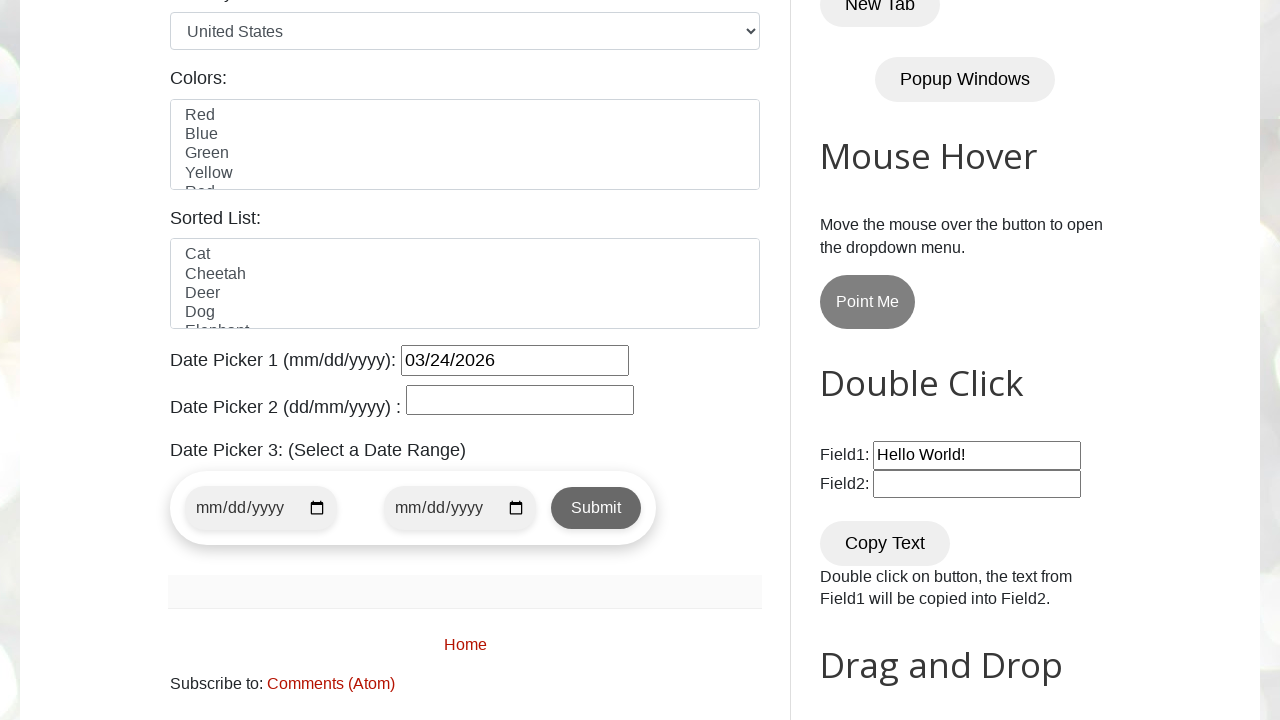